Tests scrolling functionality and verifies sum calculation of values in a fixed header table

Starting URL: https://www.rahulshettyacademy.com/AutomationPractice/

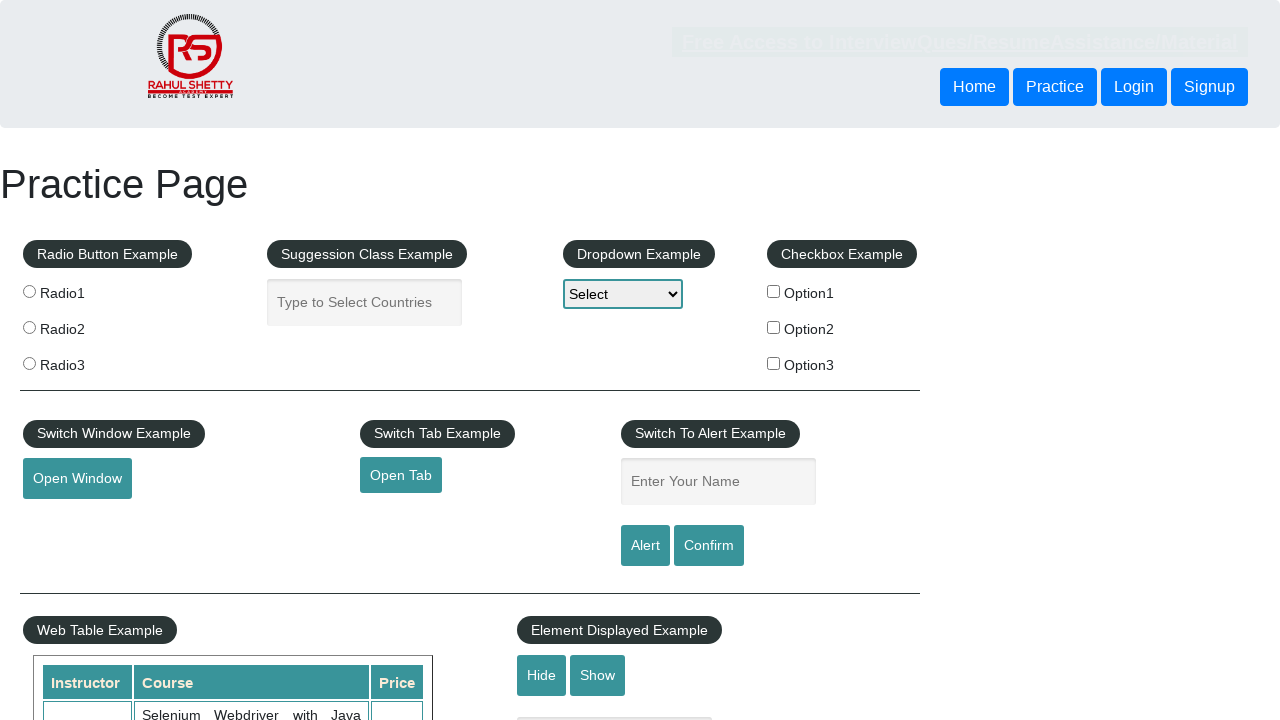

Scrolled window down by 500 pixels
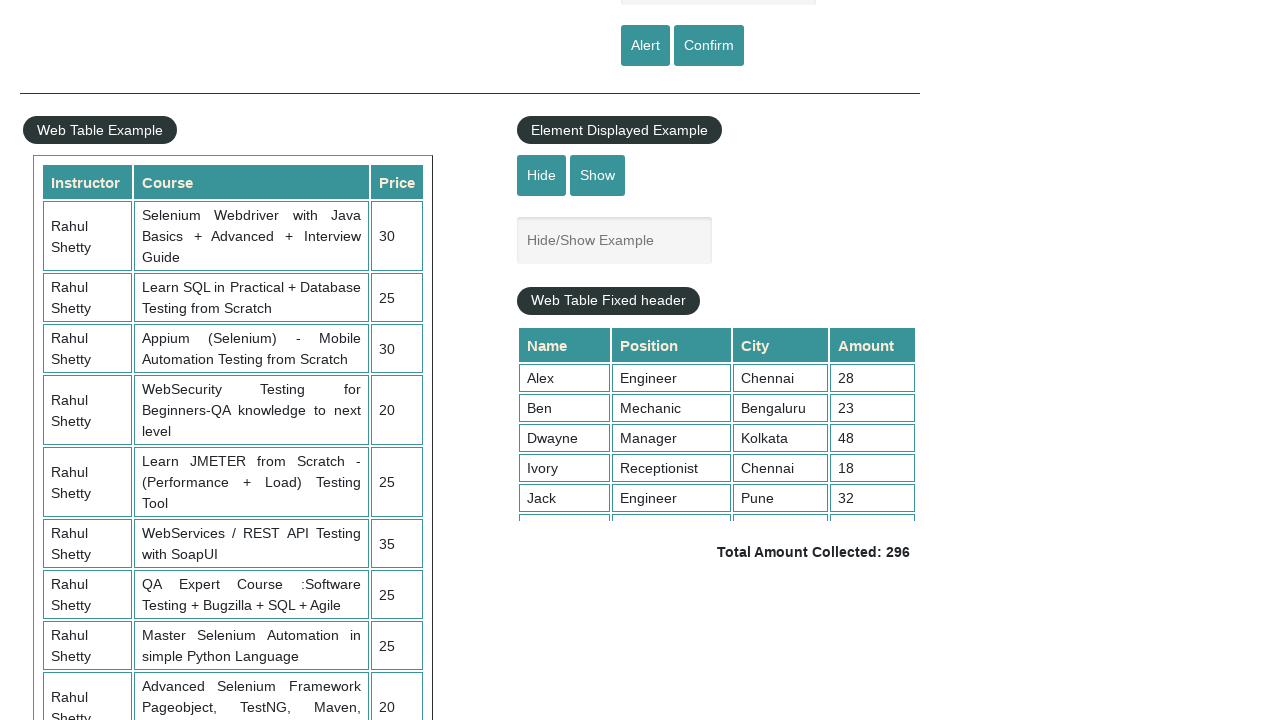

Scrolled fixed header table element to position 1000
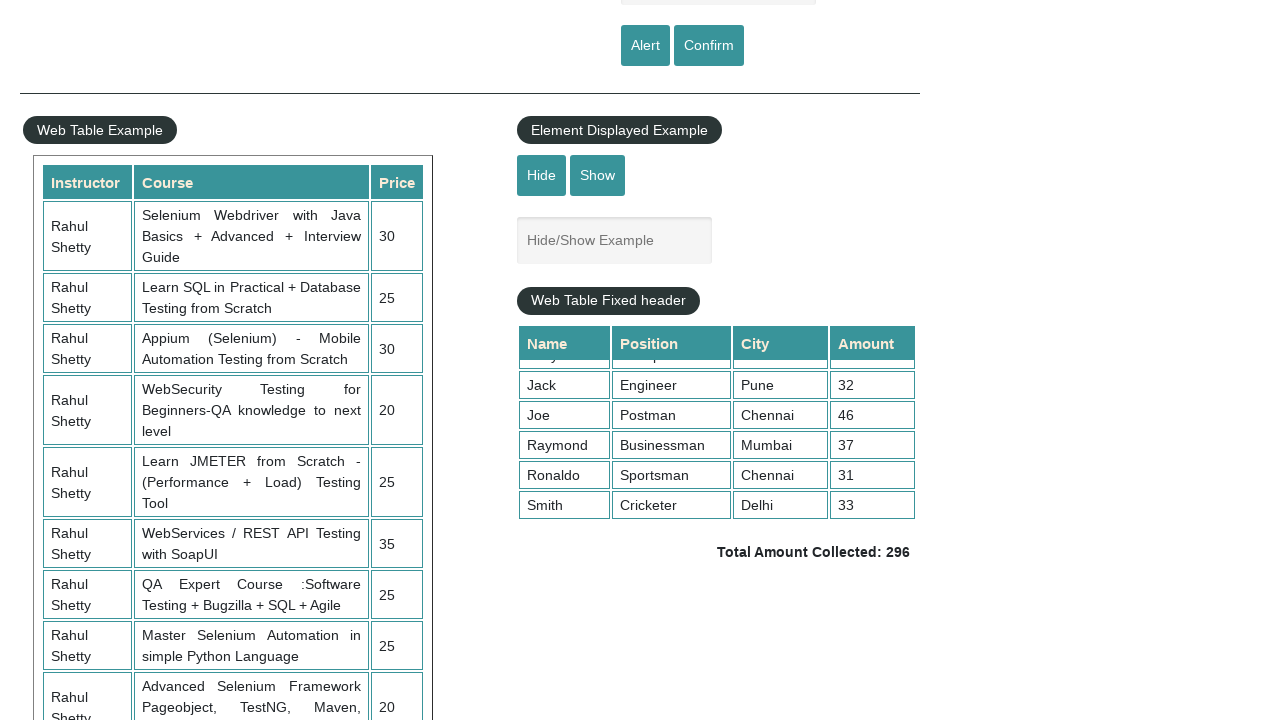

Retrieved all amount values from 4th column of table
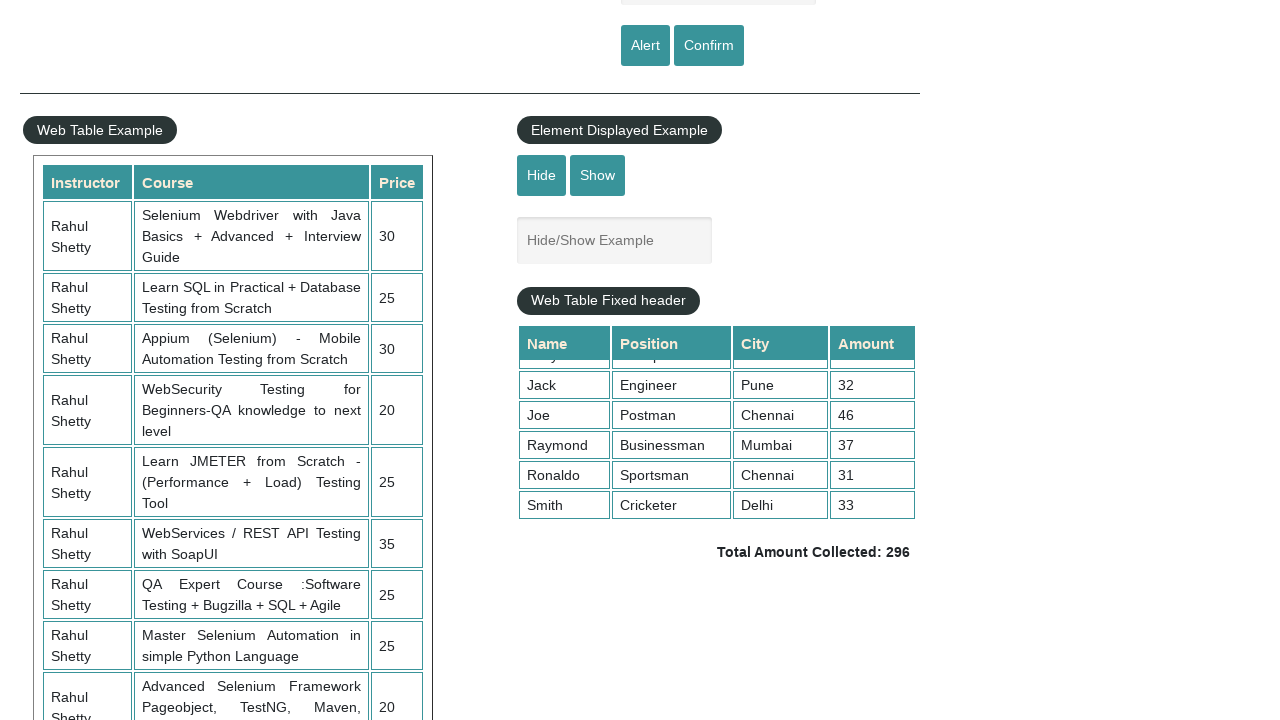

Calculated sum of amounts: 296
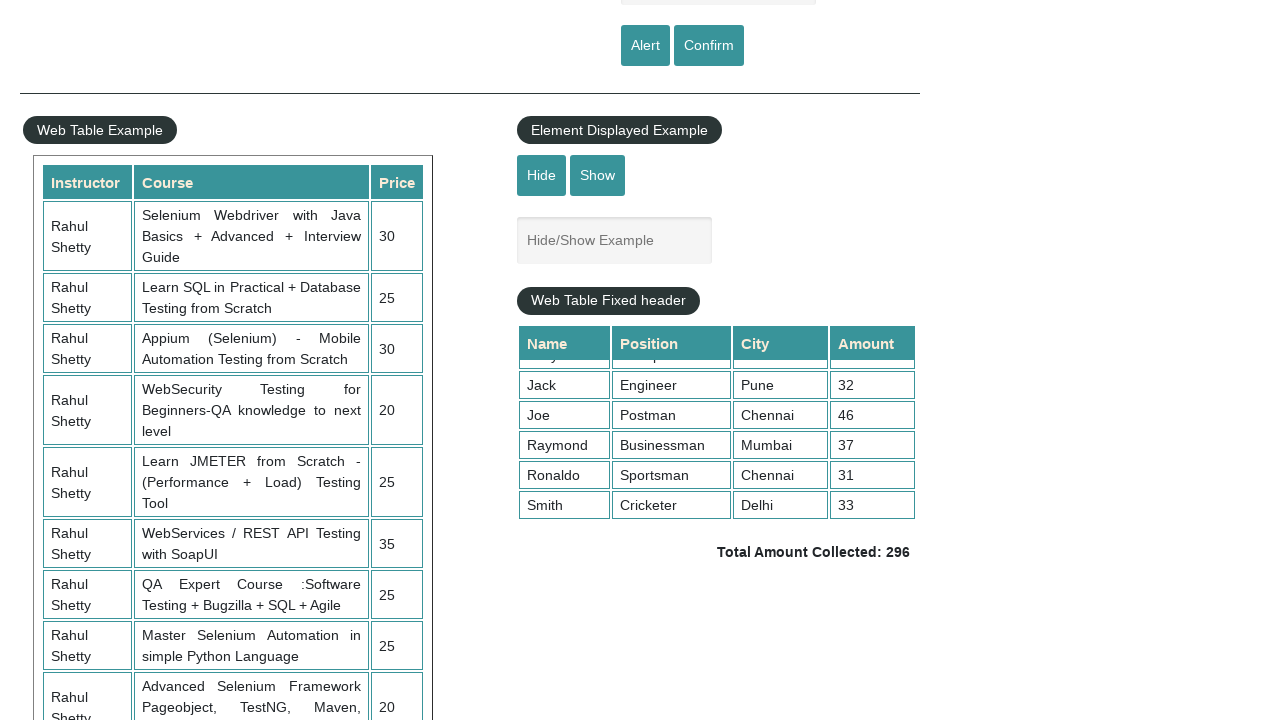

Retrieved expected total amount from page
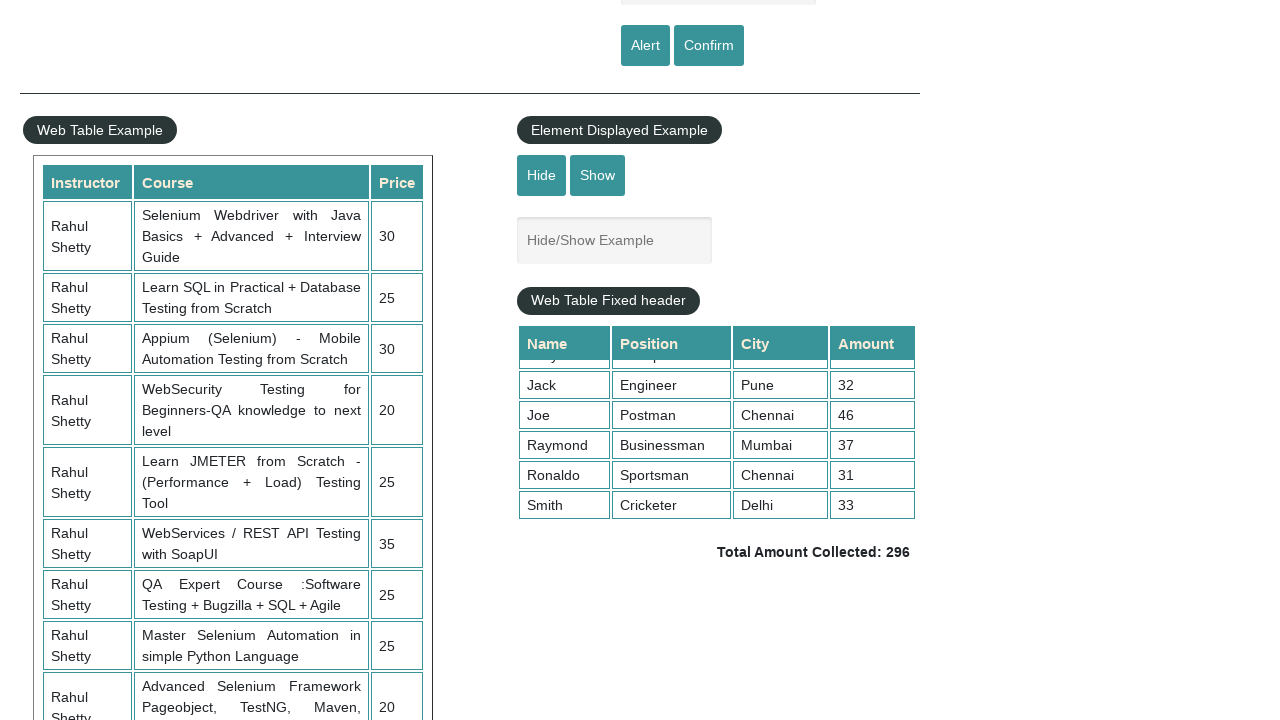

Parsed expected total: 296
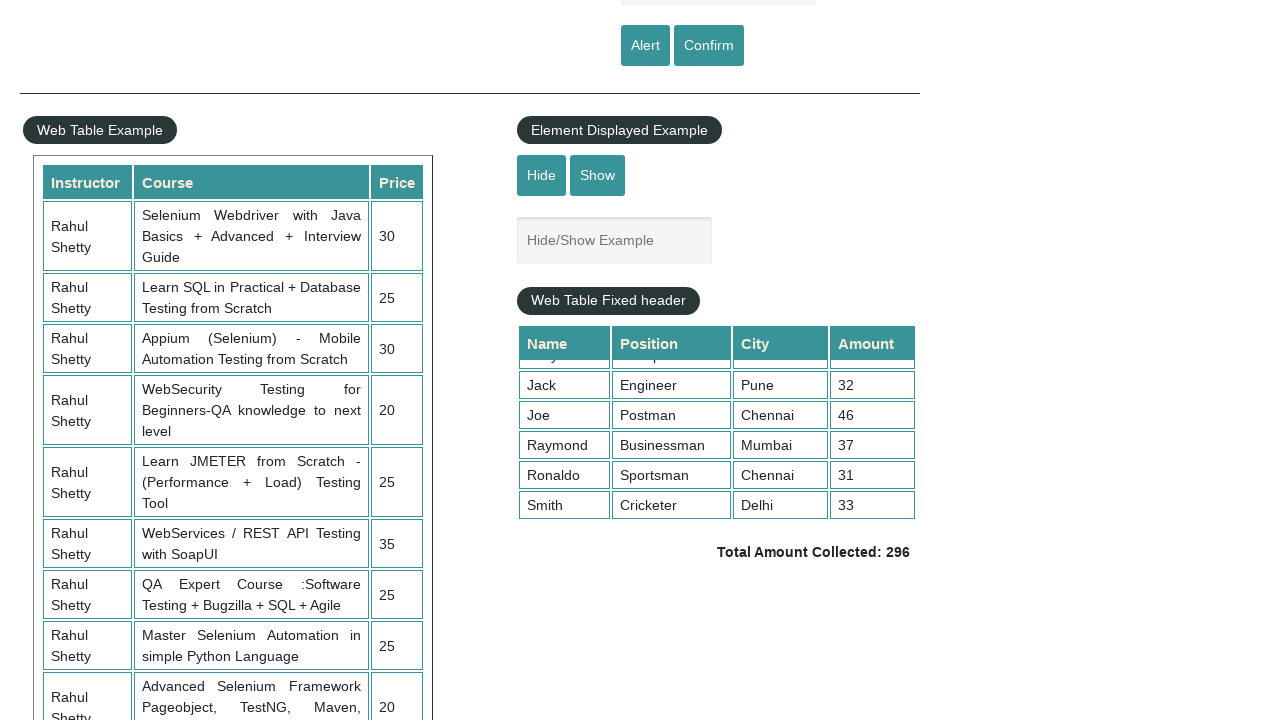

Verified sum calculation: 296 equals expected total 296
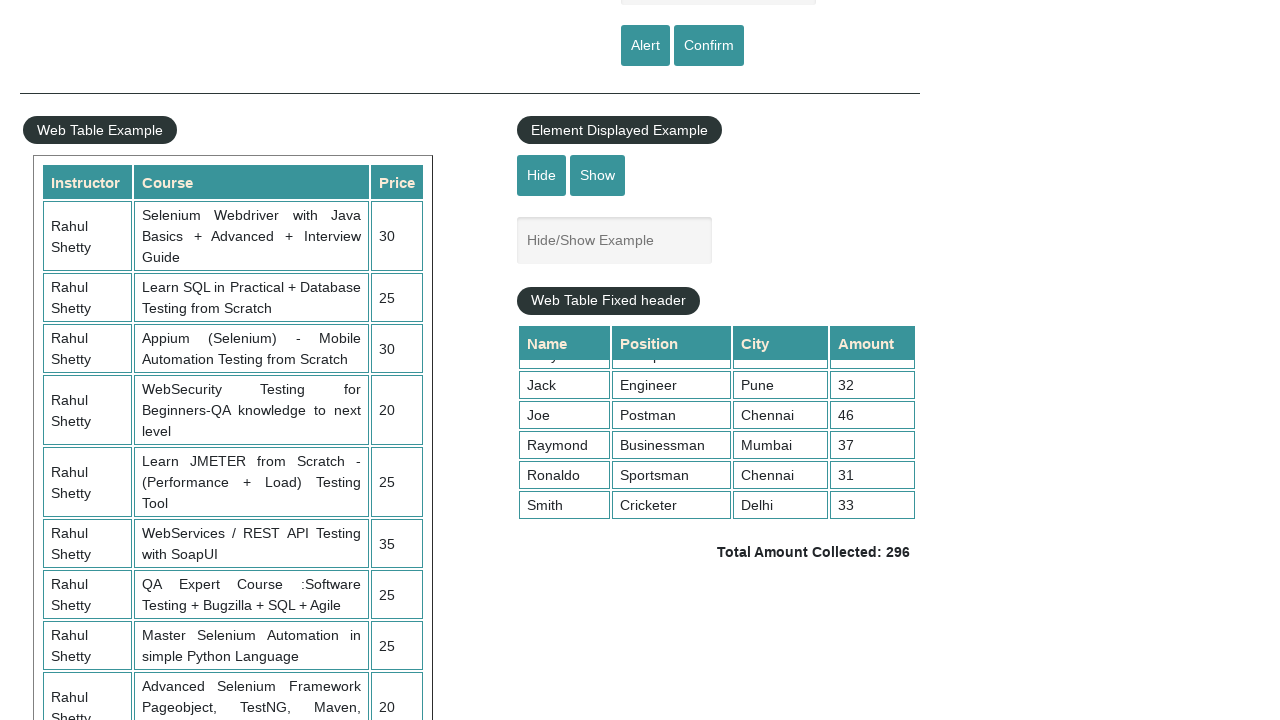

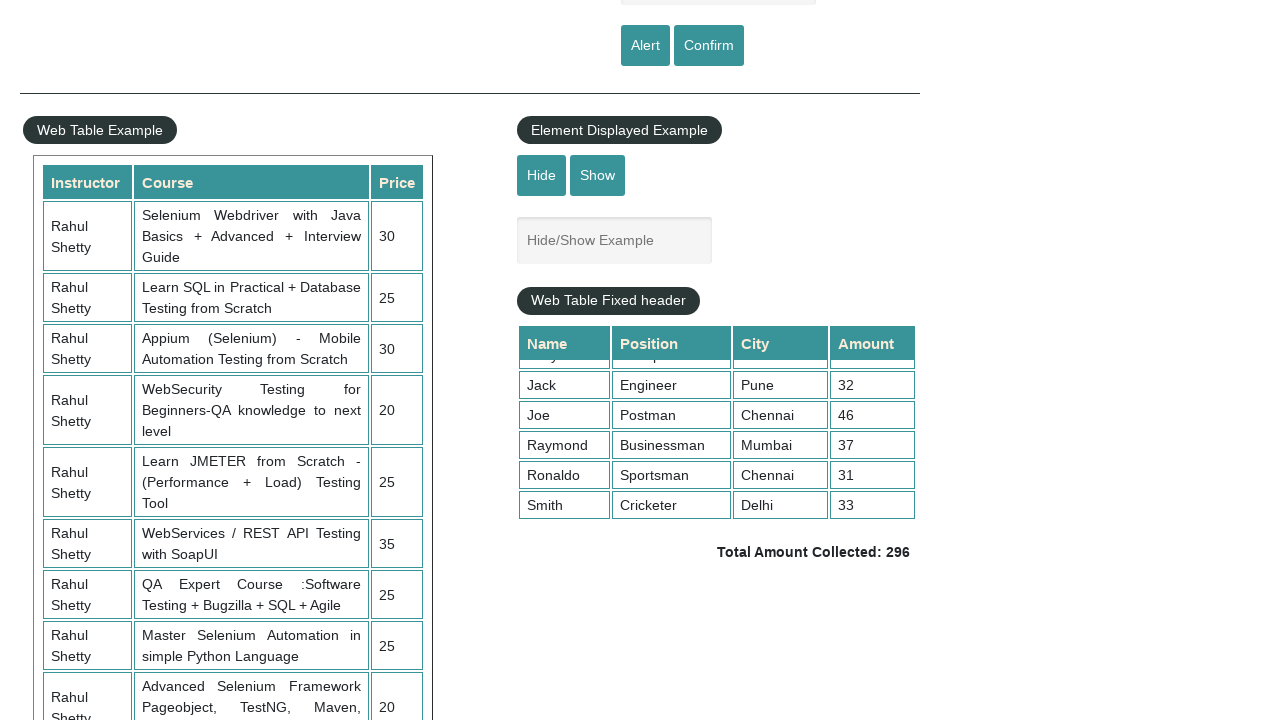